Tests that the GetTop logo is clickable and navigates to the home page when clicked

Starting URL: https://gettop.us/

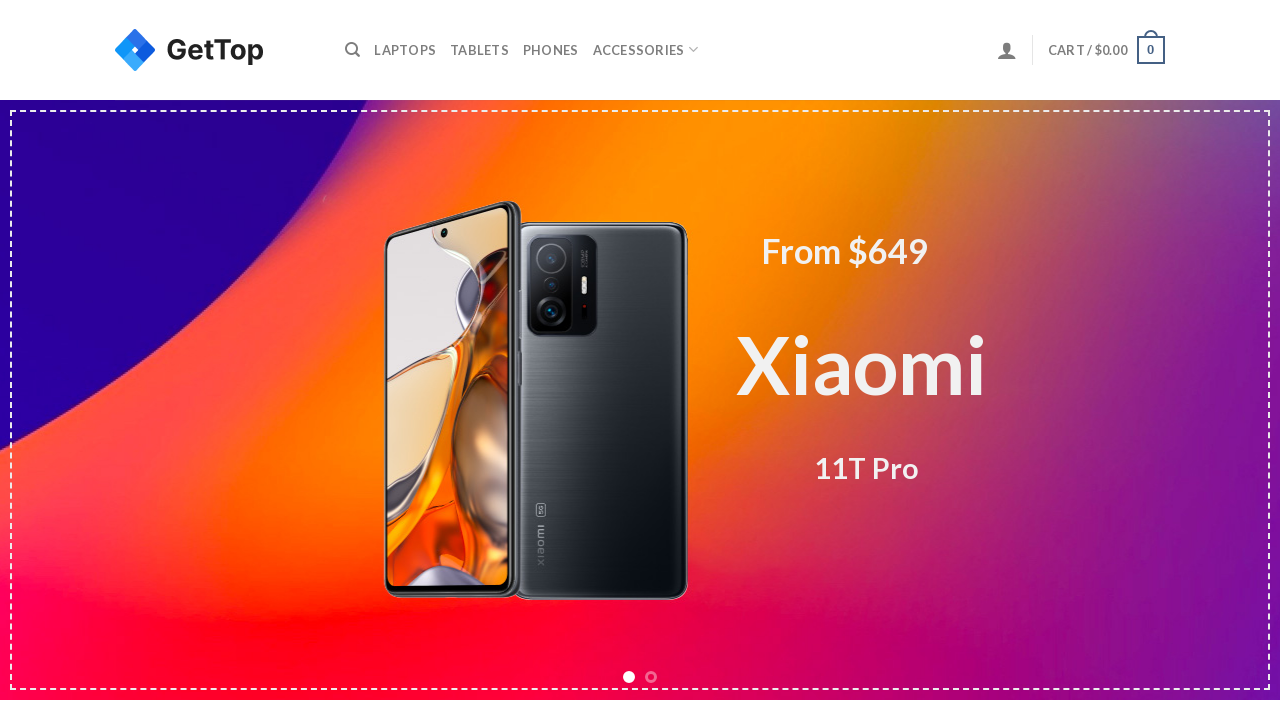

Clicked GetTop logo to navigate to home page at (215, 50) on xpath=//div[@id='logo']/a
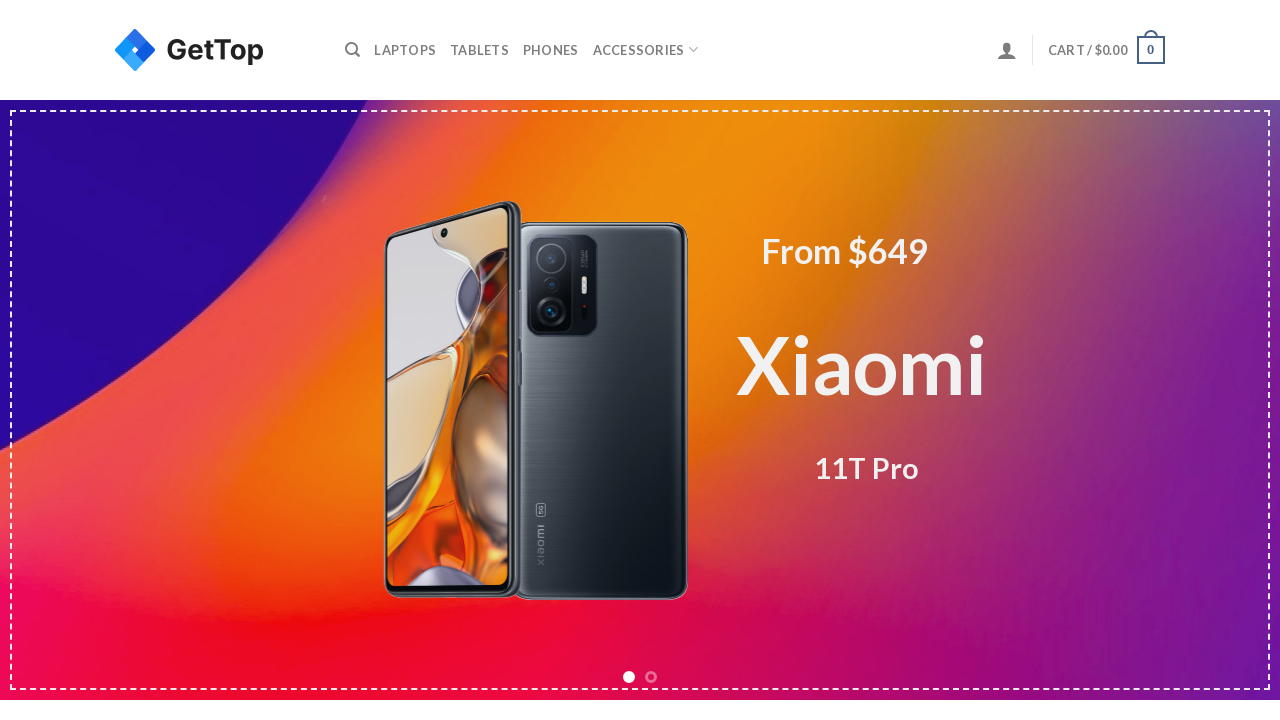

Verified navigation to home page URL
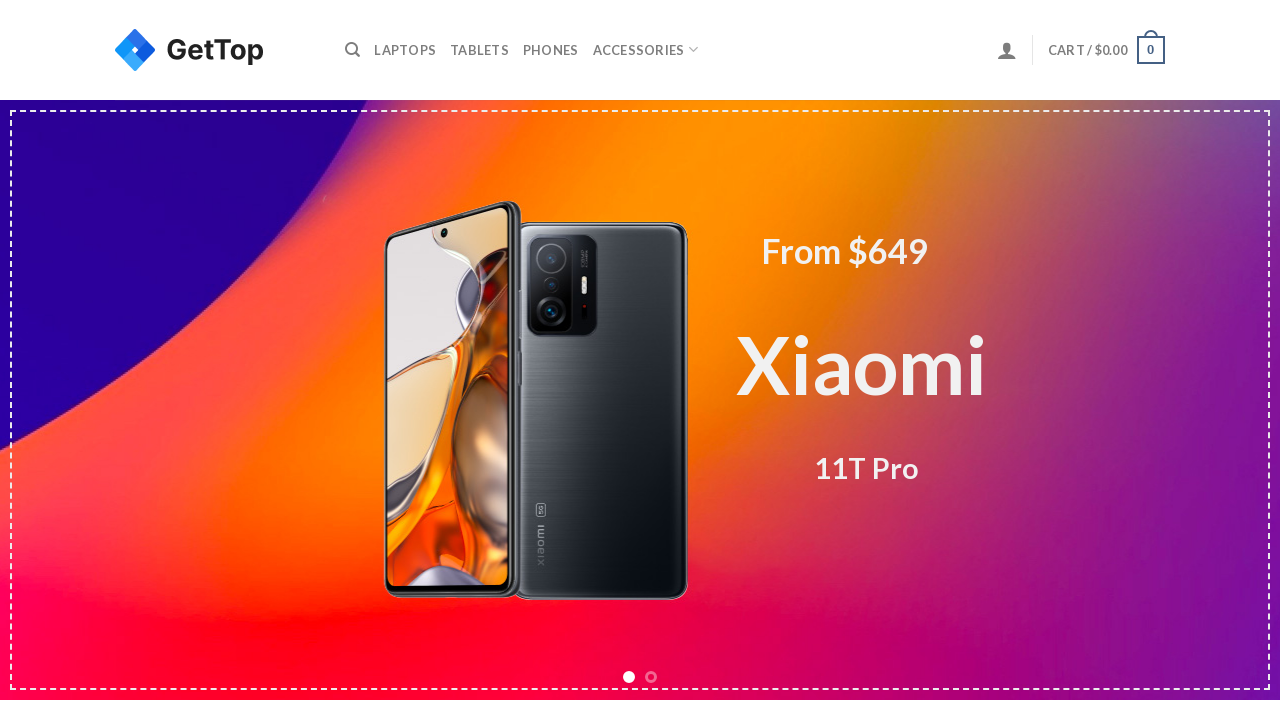

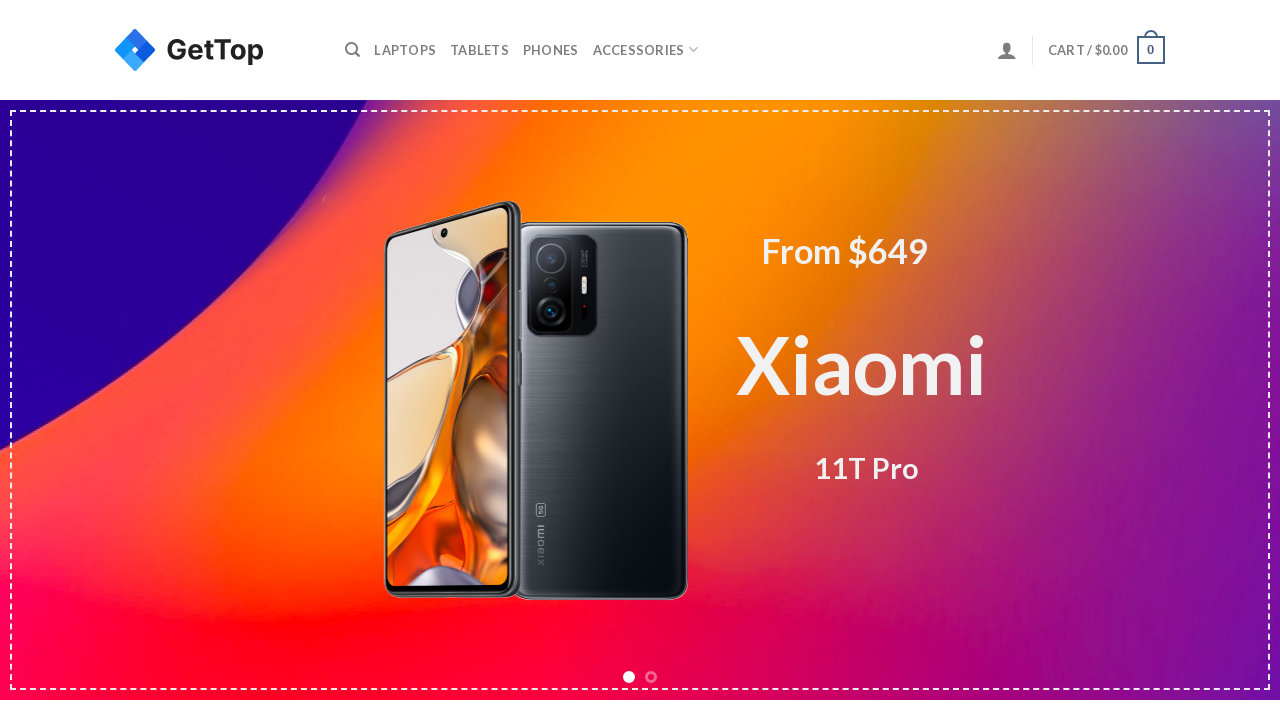